Tests that the currently applied filter is highlighted in the navigation

Starting URL: https://demo.playwright.dev/todomvc

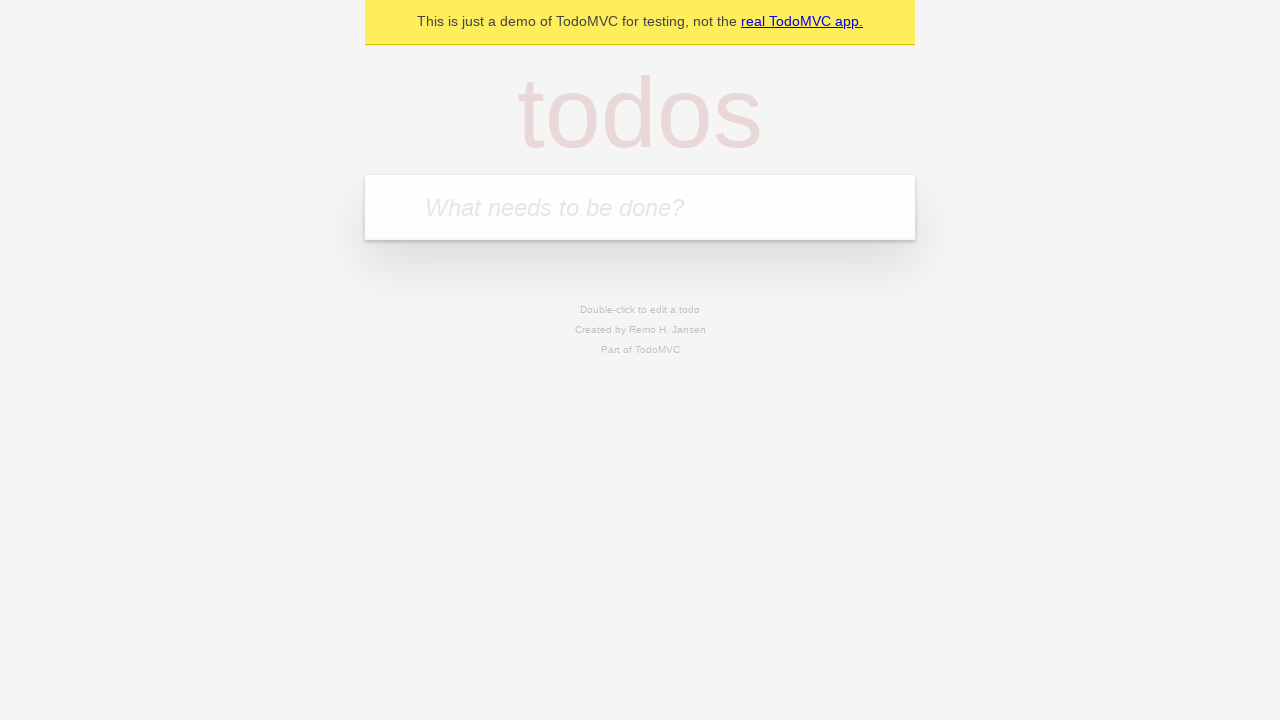

Filled todo input with 'buy some cheese' on internal:attr=[placeholder="What needs to be done?"i]
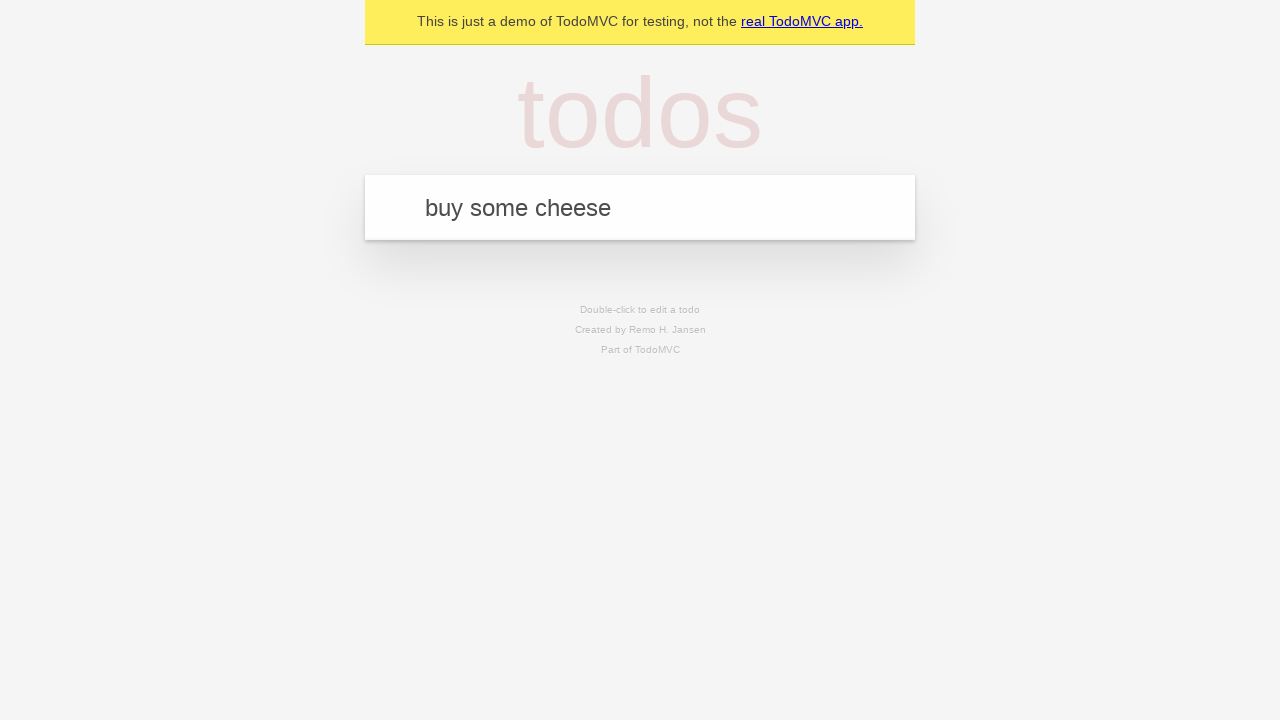

Pressed Enter to add todo 'buy some cheese' on internal:attr=[placeholder="What needs to be done?"i]
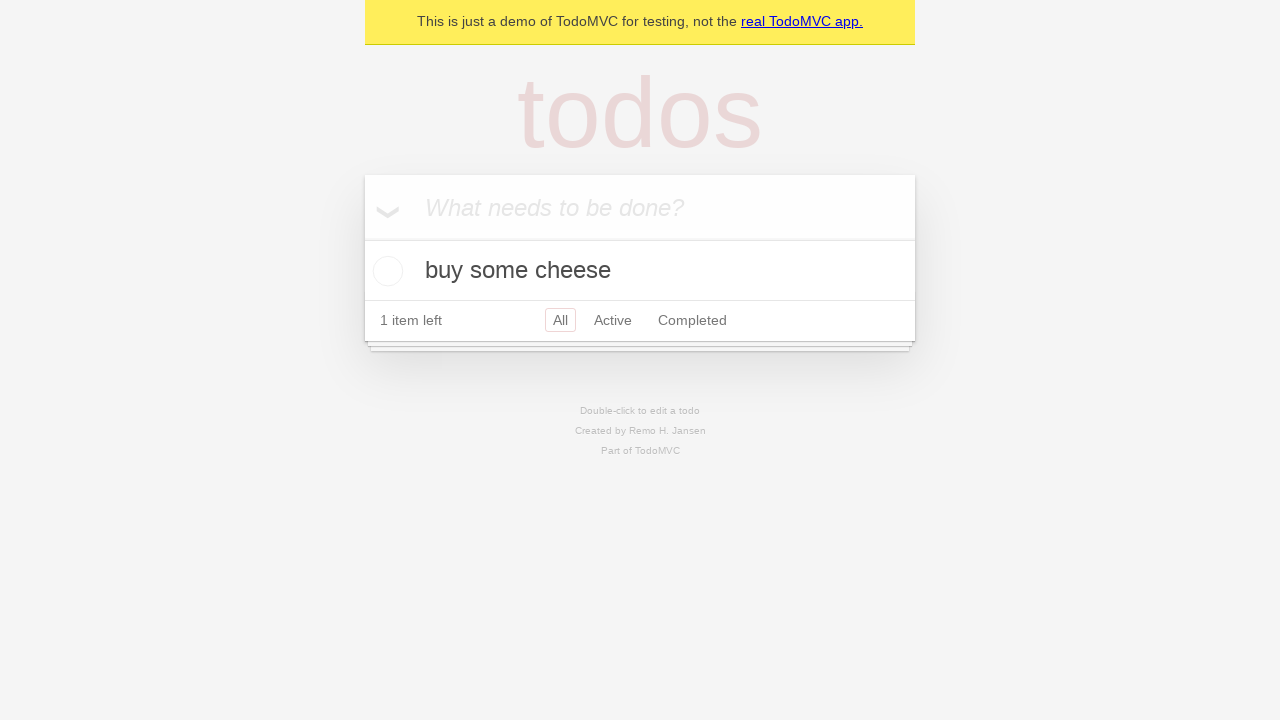

Filled todo input with 'feed the cat' on internal:attr=[placeholder="What needs to be done?"i]
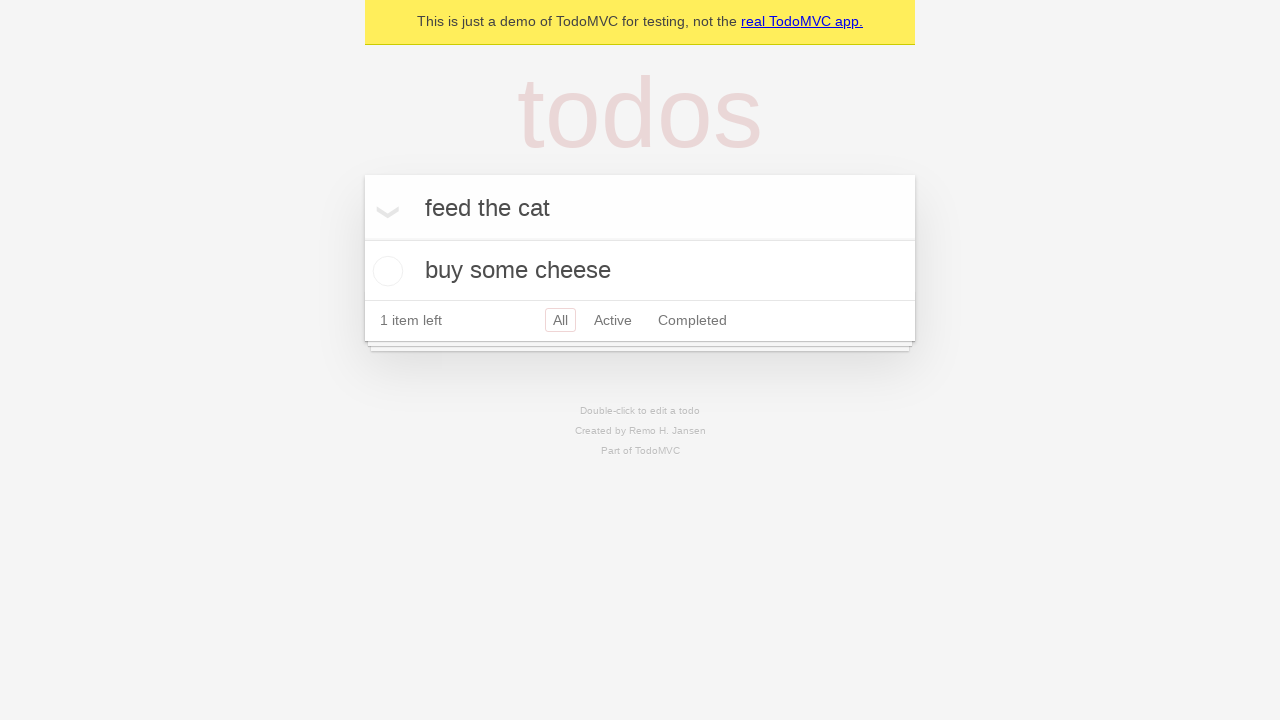

Pressed Enter to add todo 'feed the cat' on internal:attr=[placeholder="What needs to be done?"i]
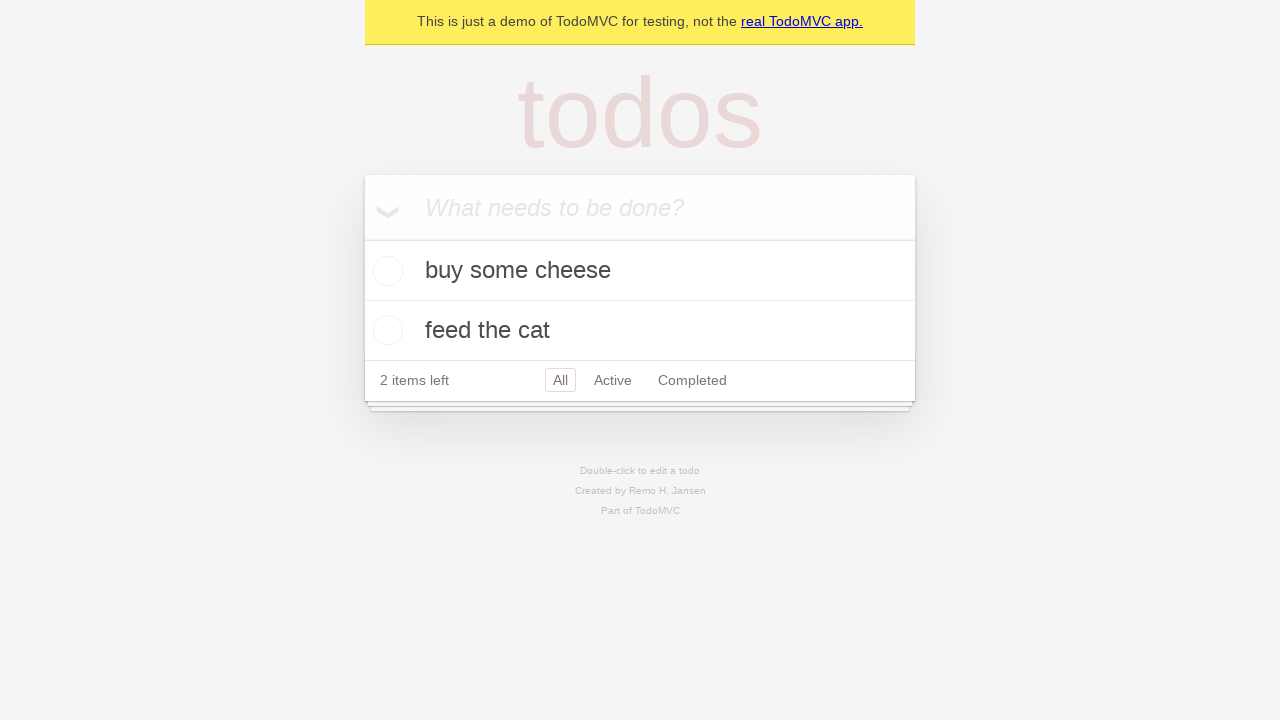

Filled todo input with 'book a doctors appointment' on internal:attr=[placeholder="What needs to be done?"i]
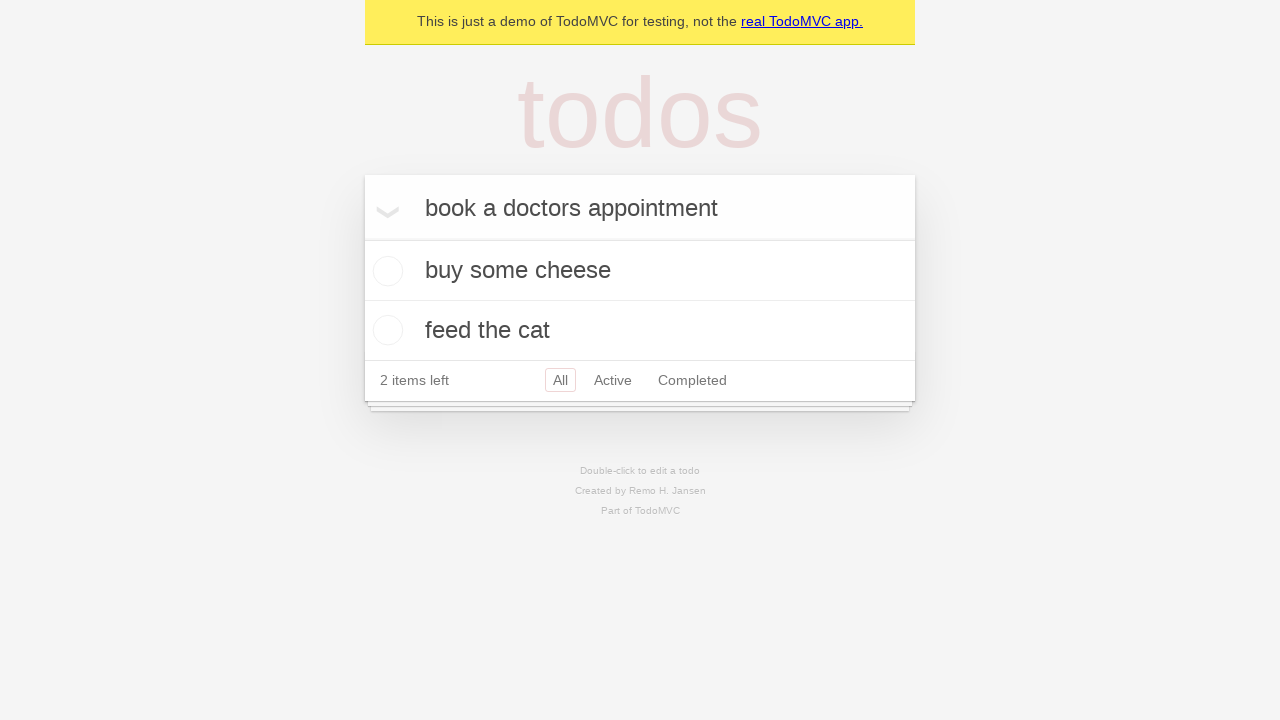

Pressed Enter to add todo 'book a doctors appointment' on internal:attr=[placeholder="What needs to be done?"i]
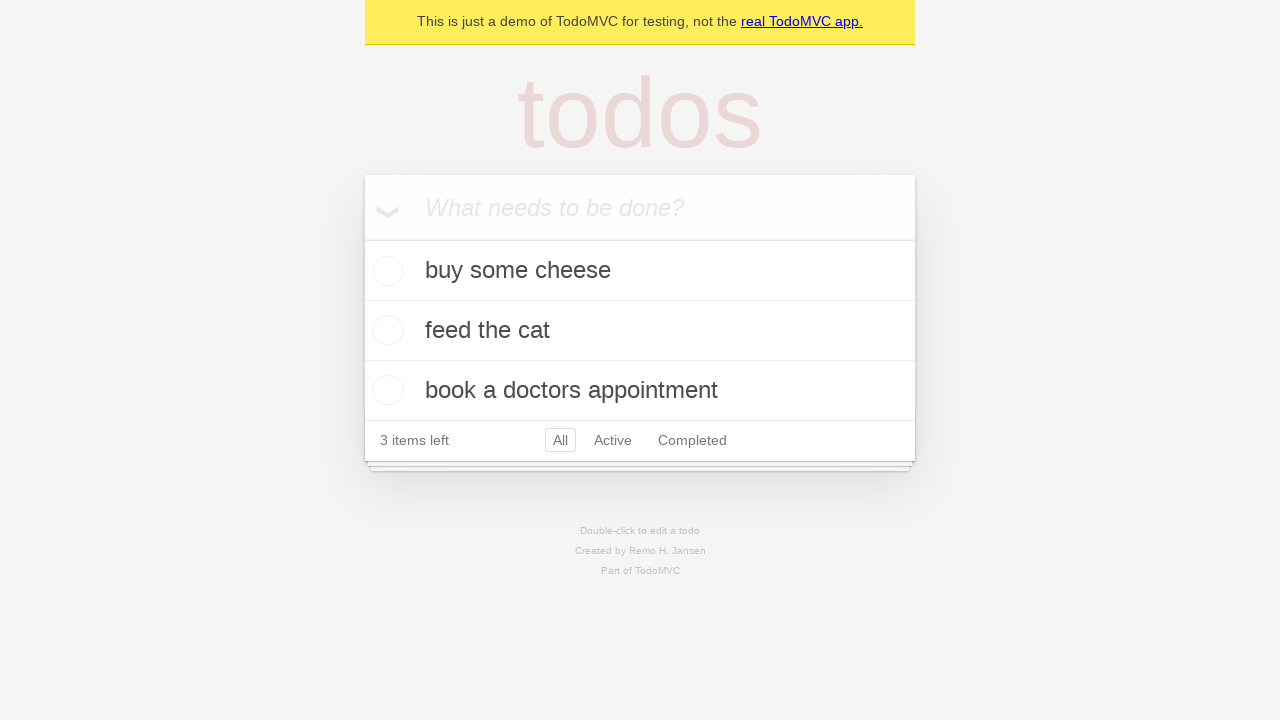

Waited for all 3 todos to be added to the page
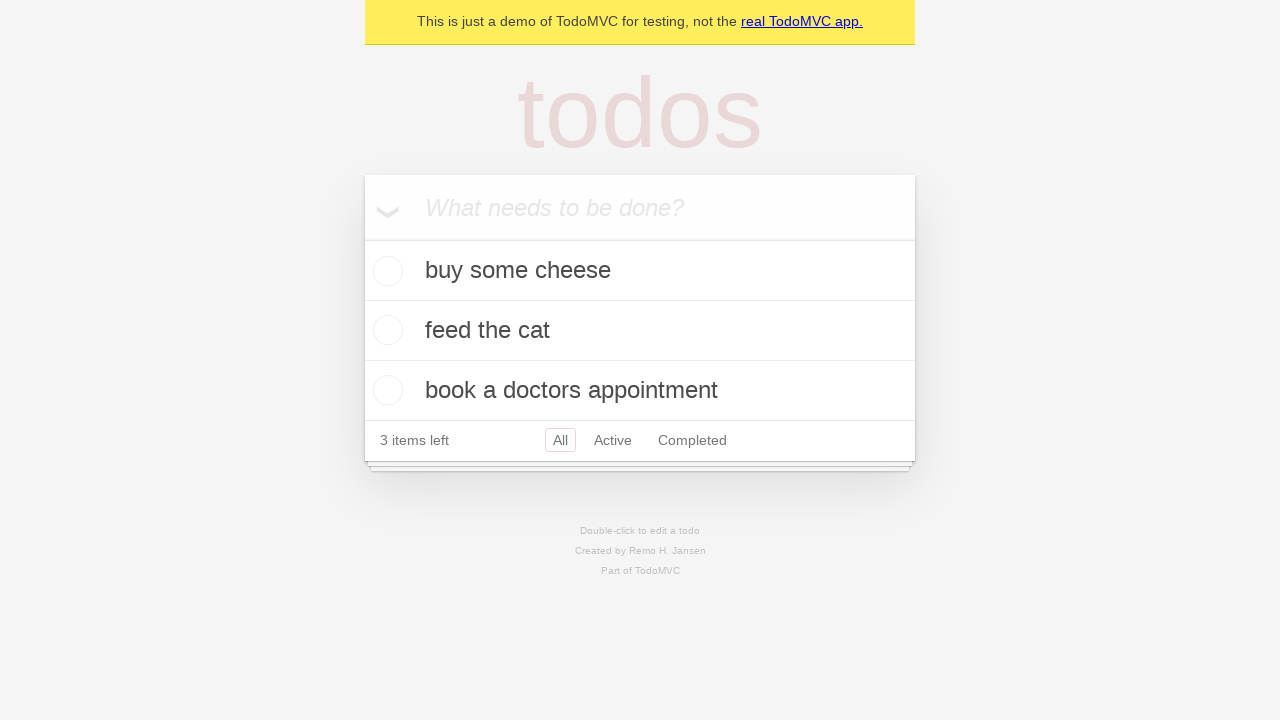

Clicked Active filter link at (613, 440) on internal:role=link[name="Active"i]
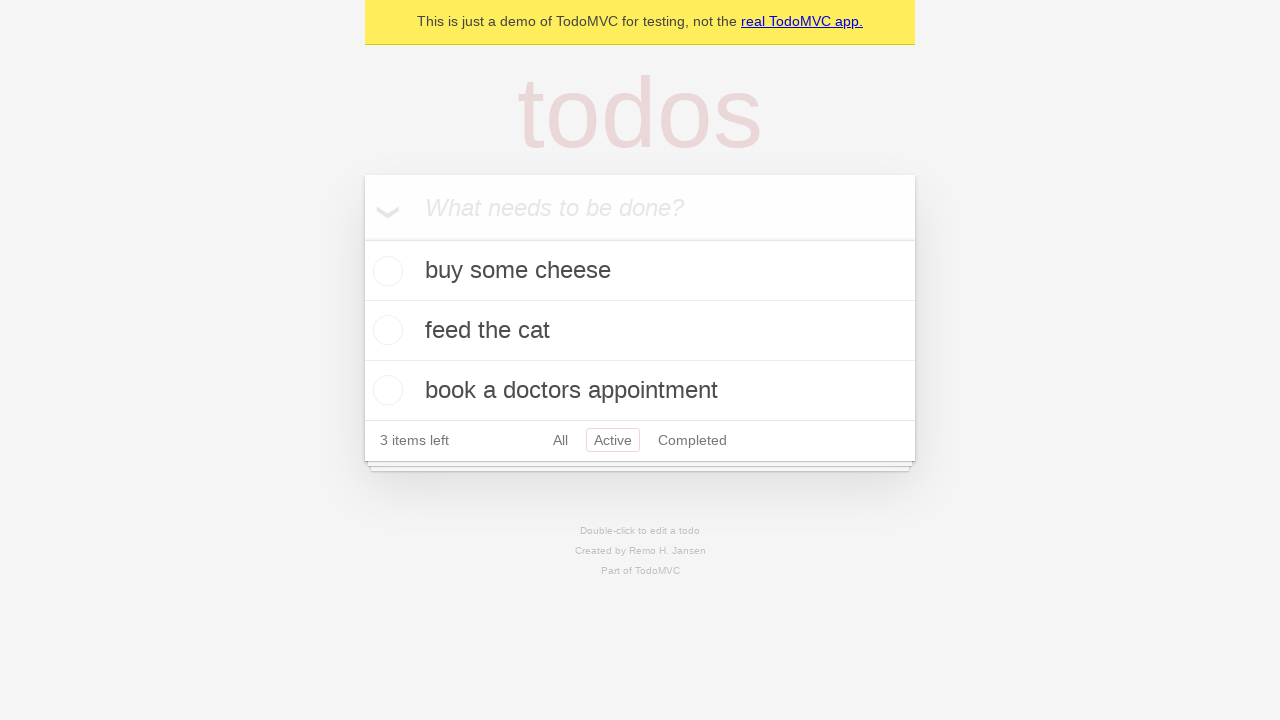

Clicked Completed filter link to verify highlight changes at (692, 440) on internal:role=link[name="Completed"i]
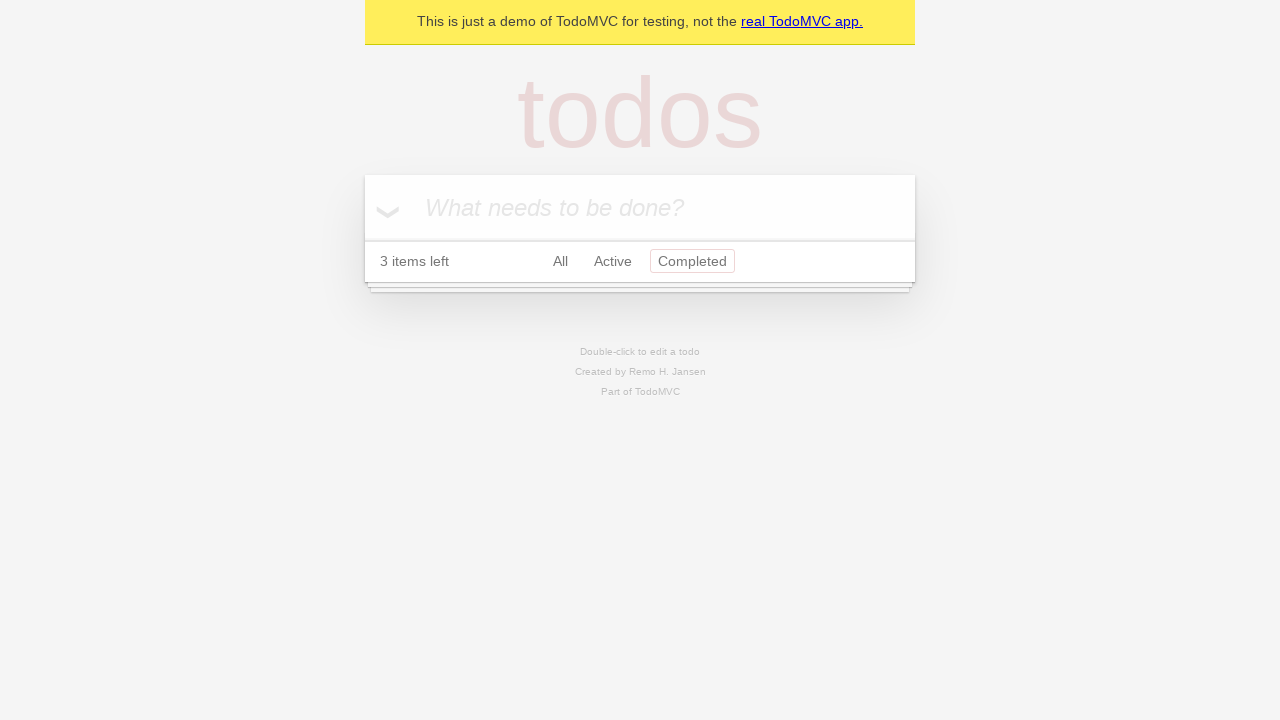

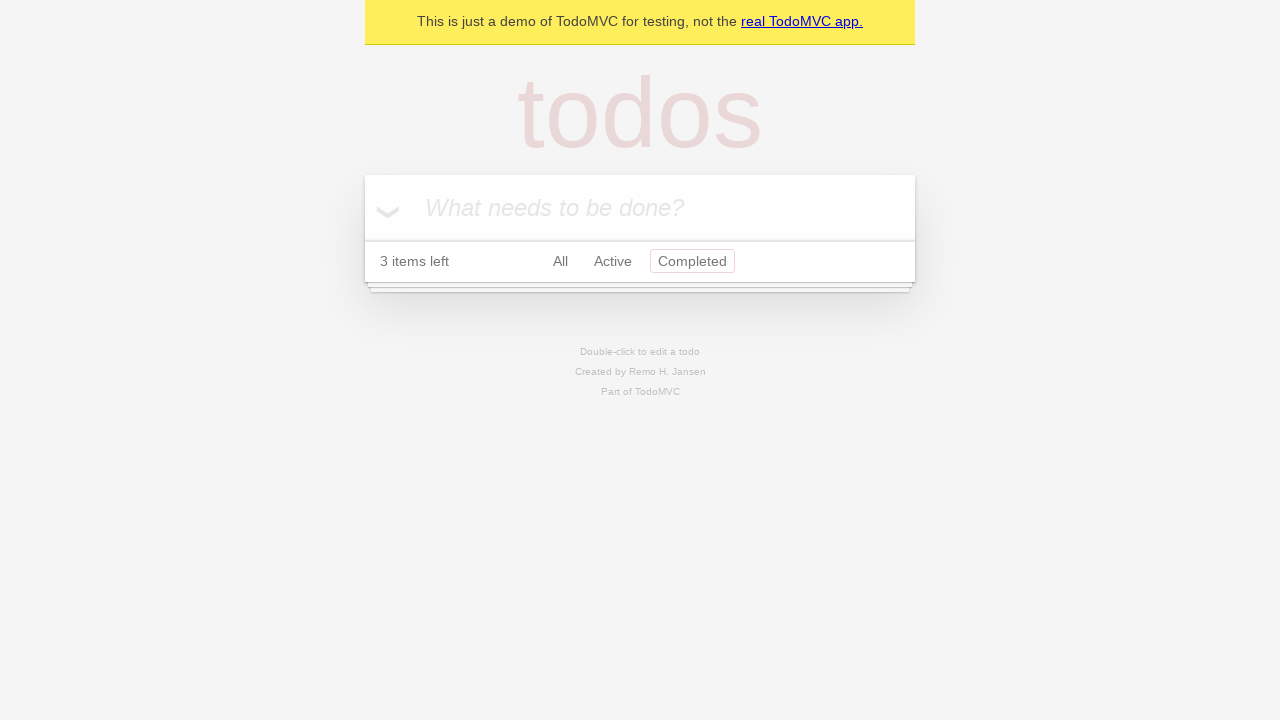